Tests the progress bar functionality by clicking the start button and waiting for the progress bar to reach 100%

Starting URL: https://demoqa.com/progress-bar

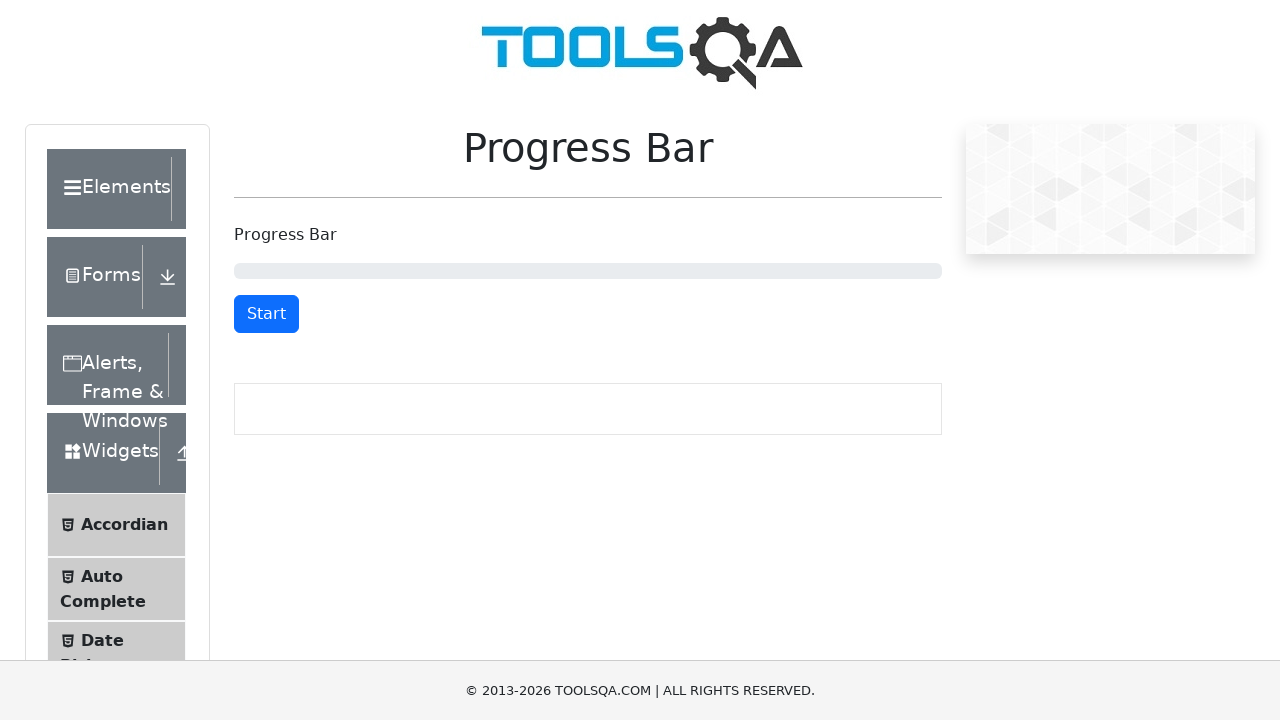

Clicked the start button to begin progress bar at (266, 314) on #startStopButton
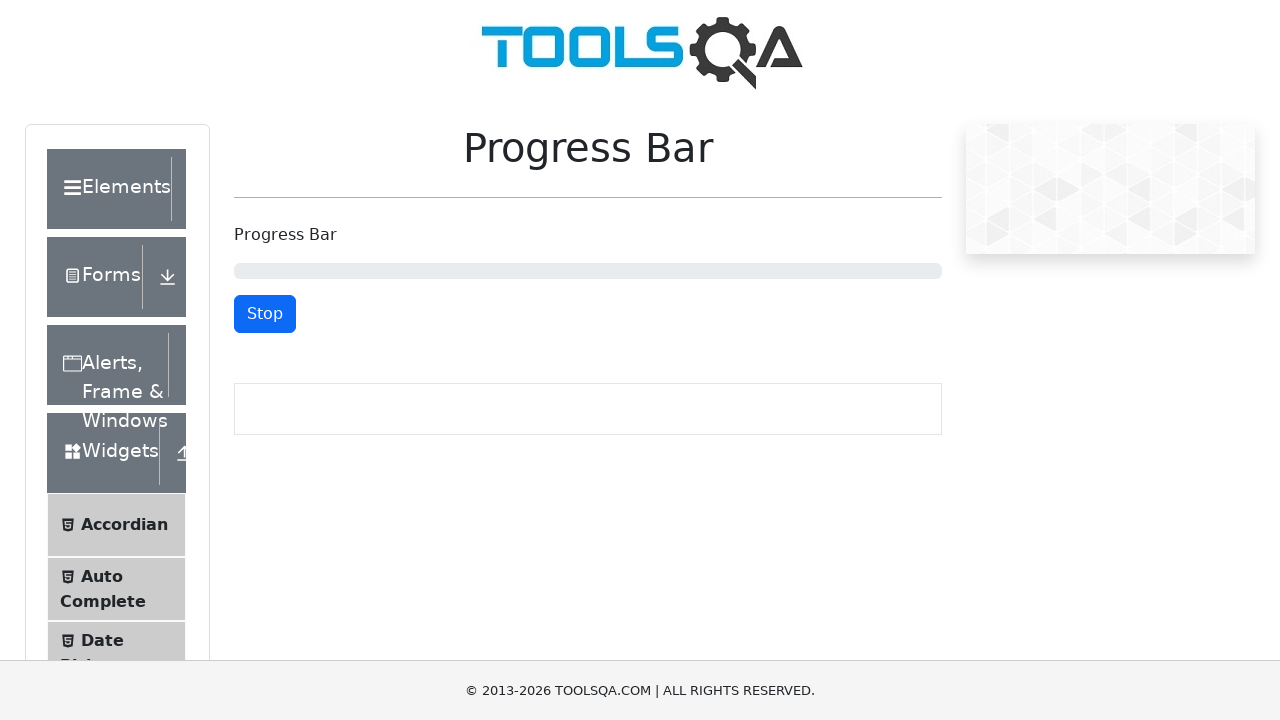

Progress bar reached 100% completion
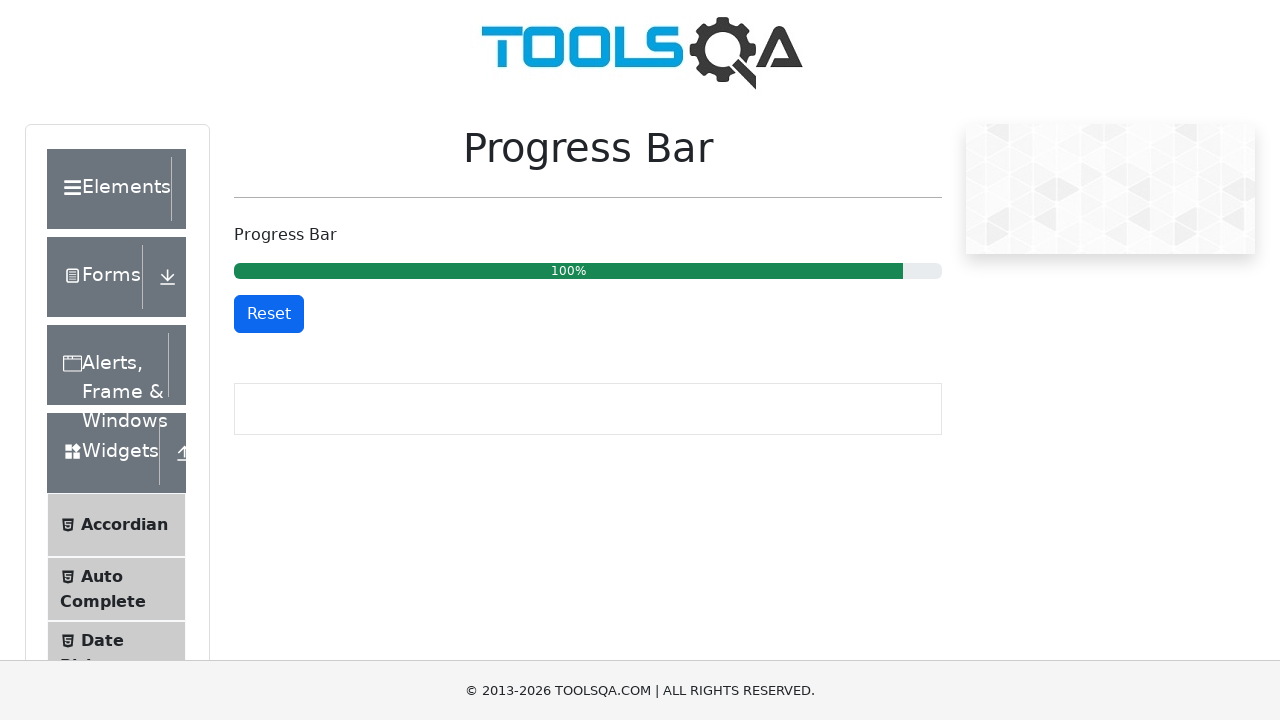

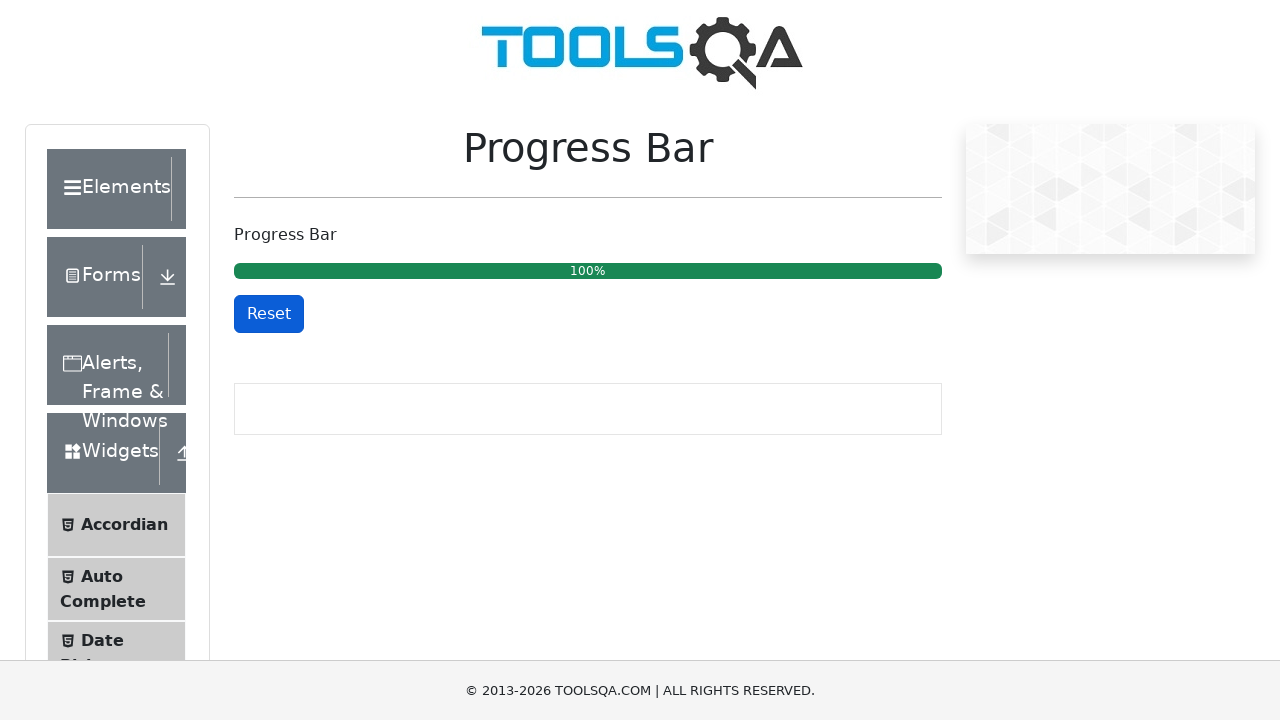